Tests adding multiple elements by clicking the Add Element button three times

Starting URL: https://the-internet.herokuapp.com/

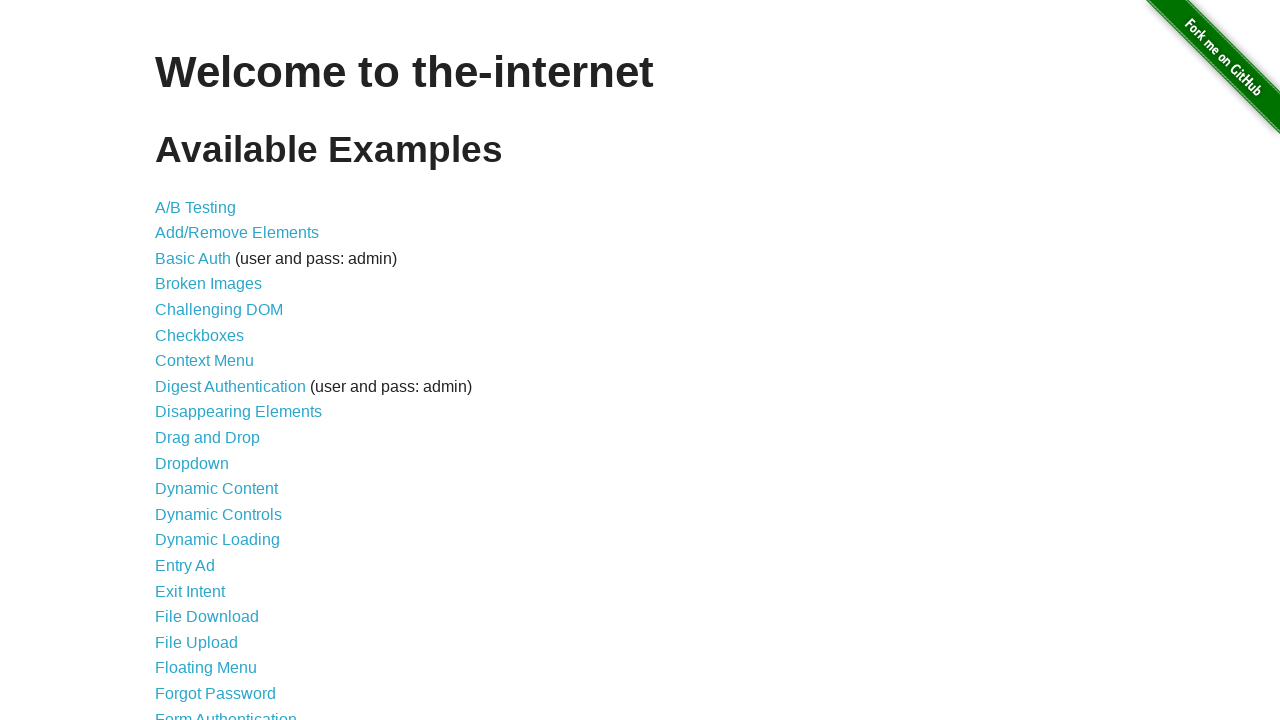

Clicked link to navigate to Add/Remove Elements page at (237, 233) on a[href='/add_remove_elements/']
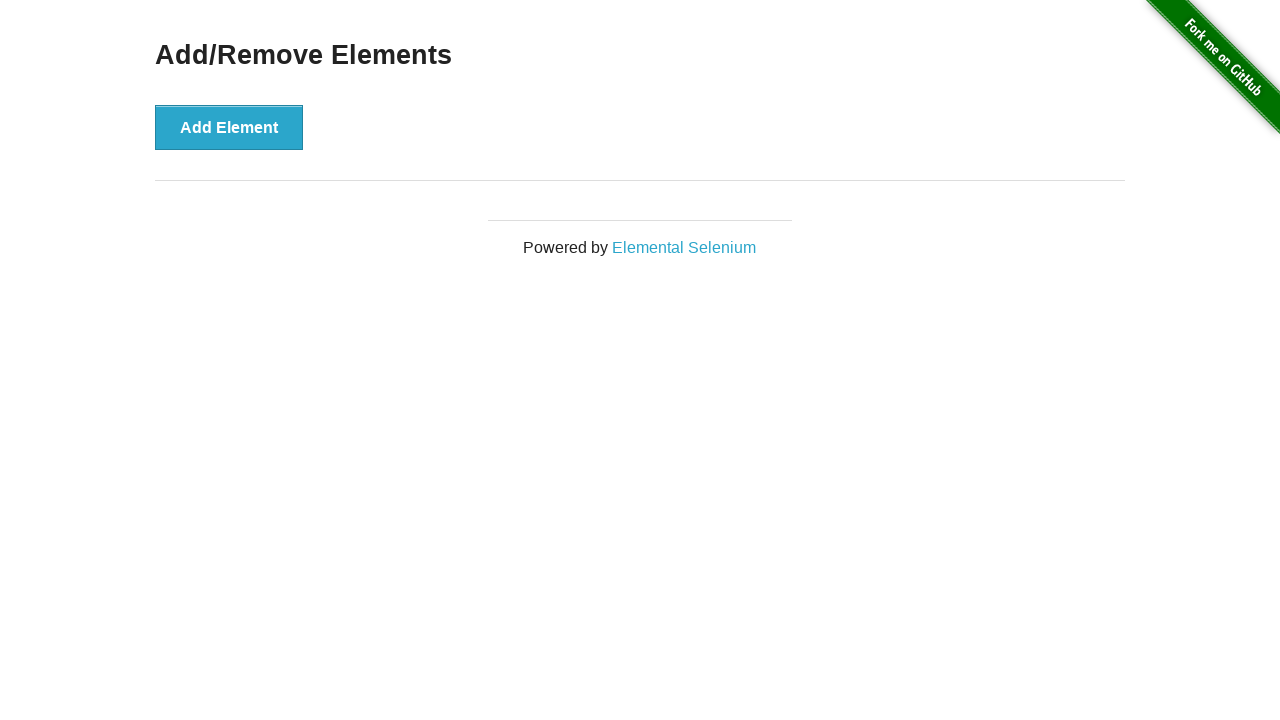

Clicked Add Element button (first time) at (229, 127) on button[onclick='addElement()']
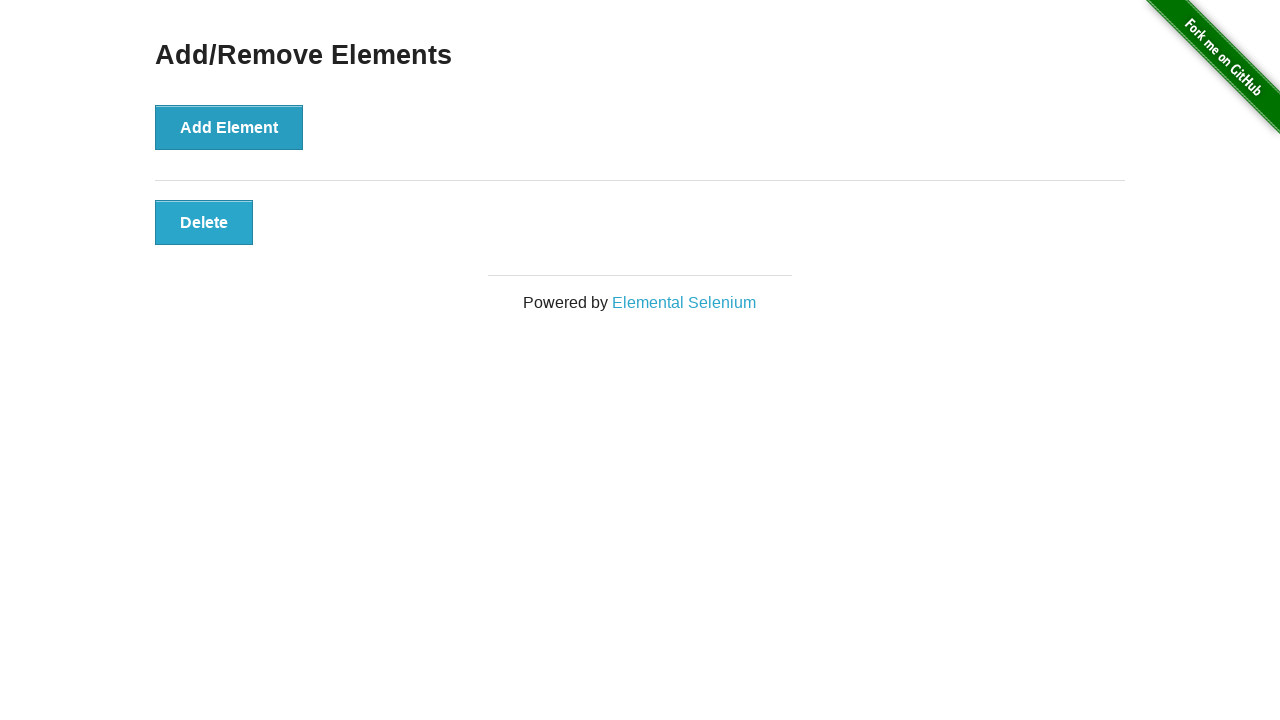

Clicked Add Element button (second time) at (229, 127) on button[onclick='addElement()']
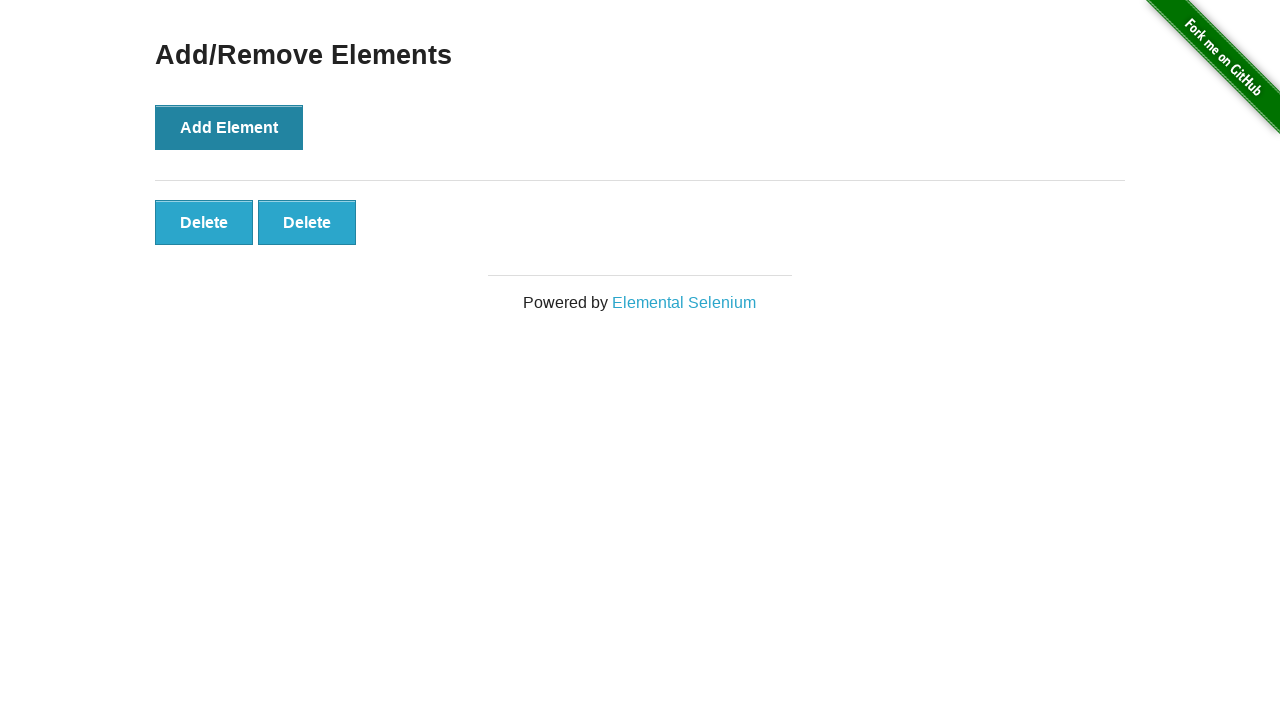

Clicked Add Element button (third time) at (229, 127) on button[onclick='addElement()']
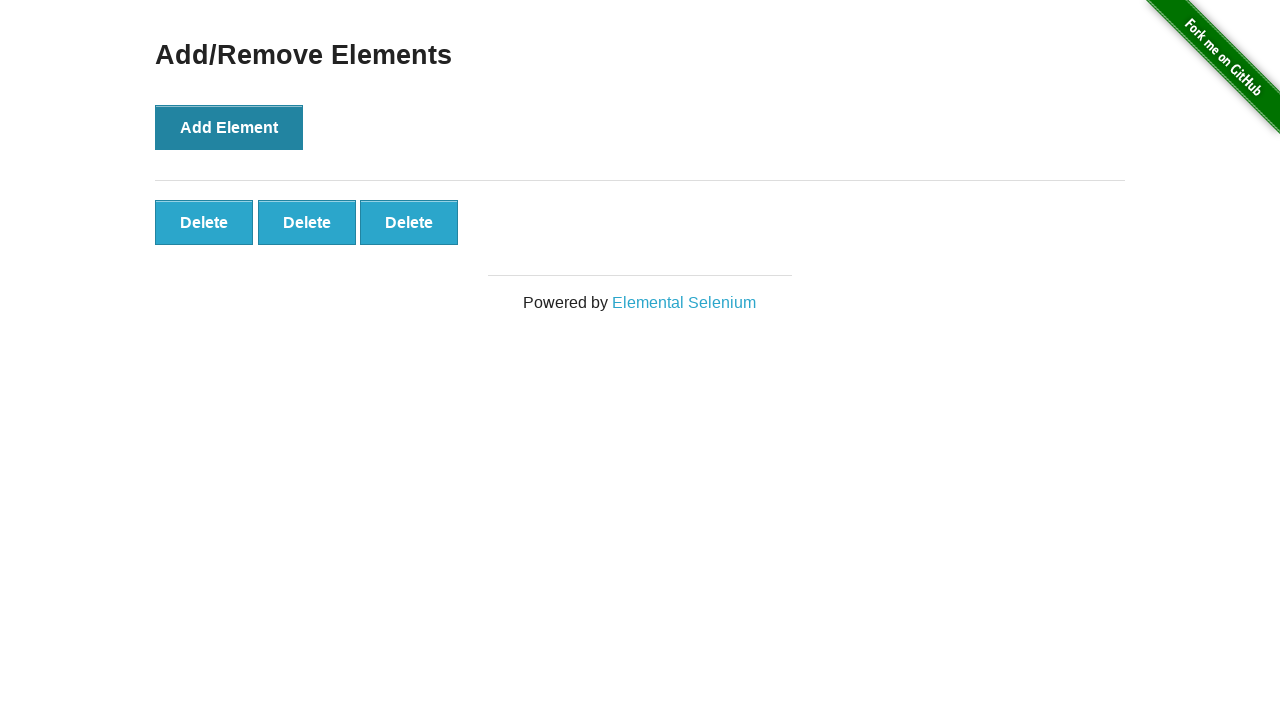

Verified three elements were successfully added
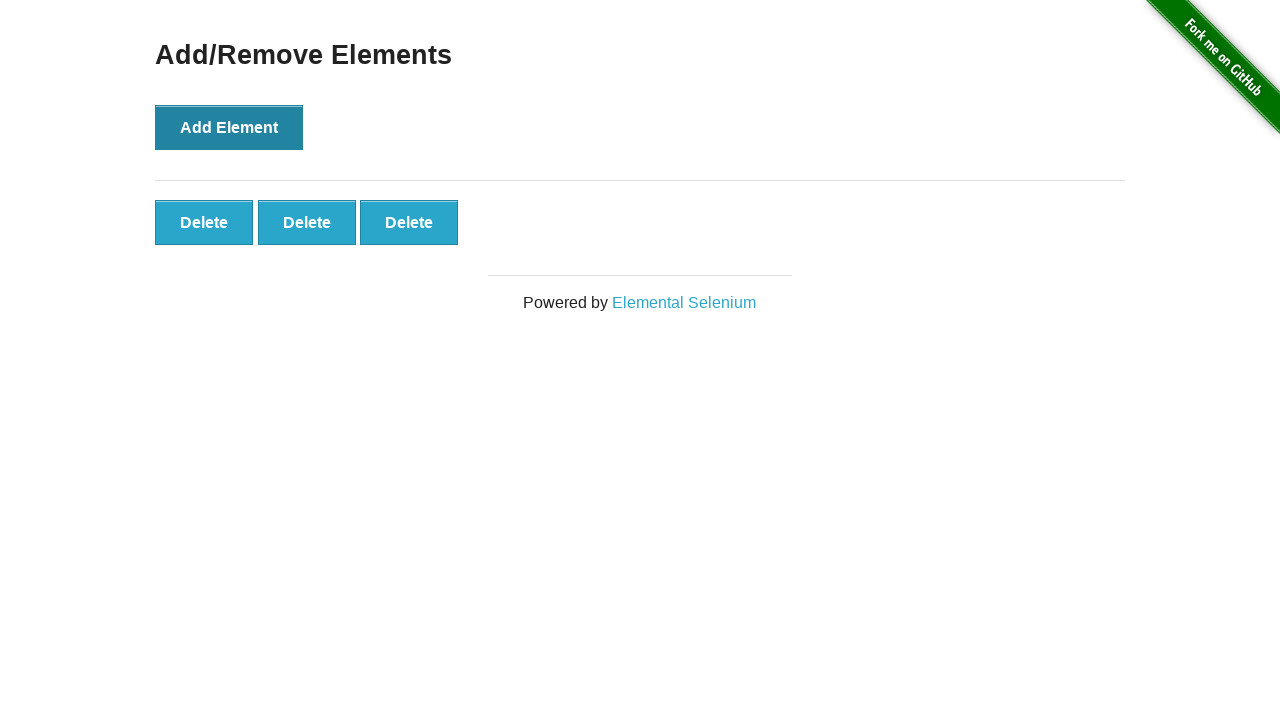

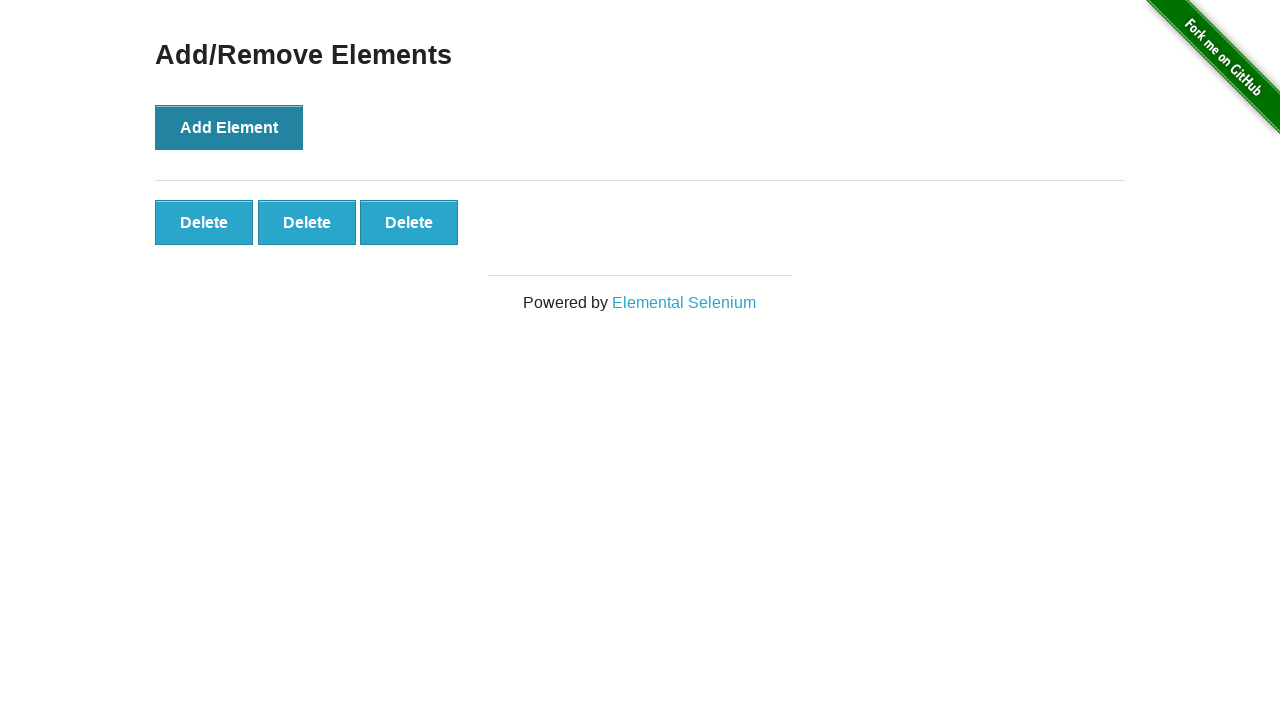